Tests iframe handling by switching between the main content and multiple iframes, filling form fields and selecting dropdown options in different frame contexts

Starting URL: https://www.hyrtutorials.com/p/frames-practice.html

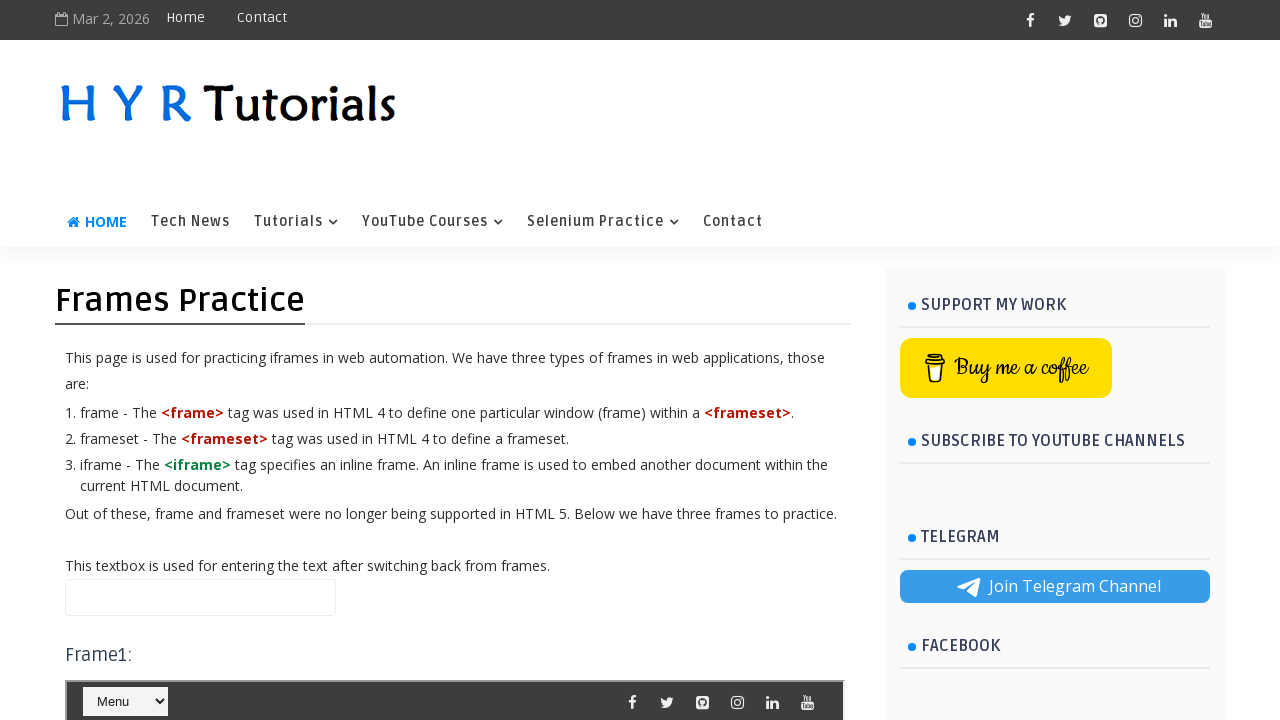

Filled name field in main content with 'im preapring for interview' on #name
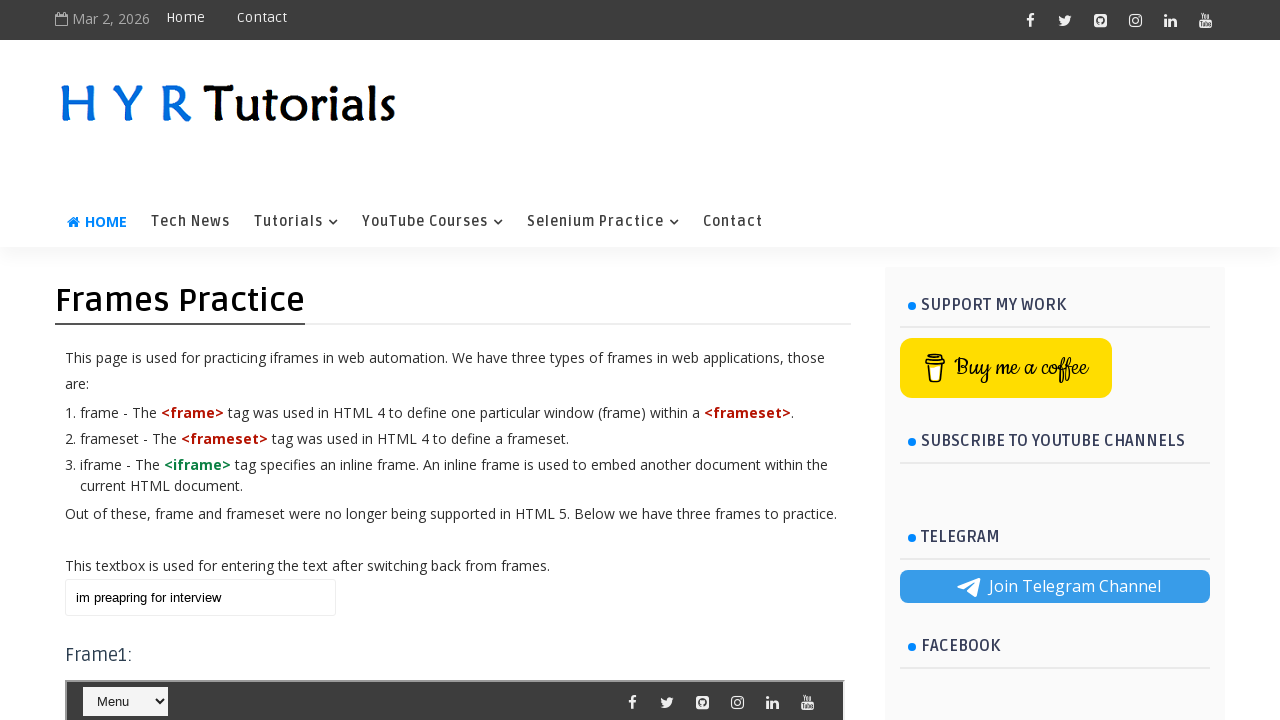

Located frame 1 (#frm1)
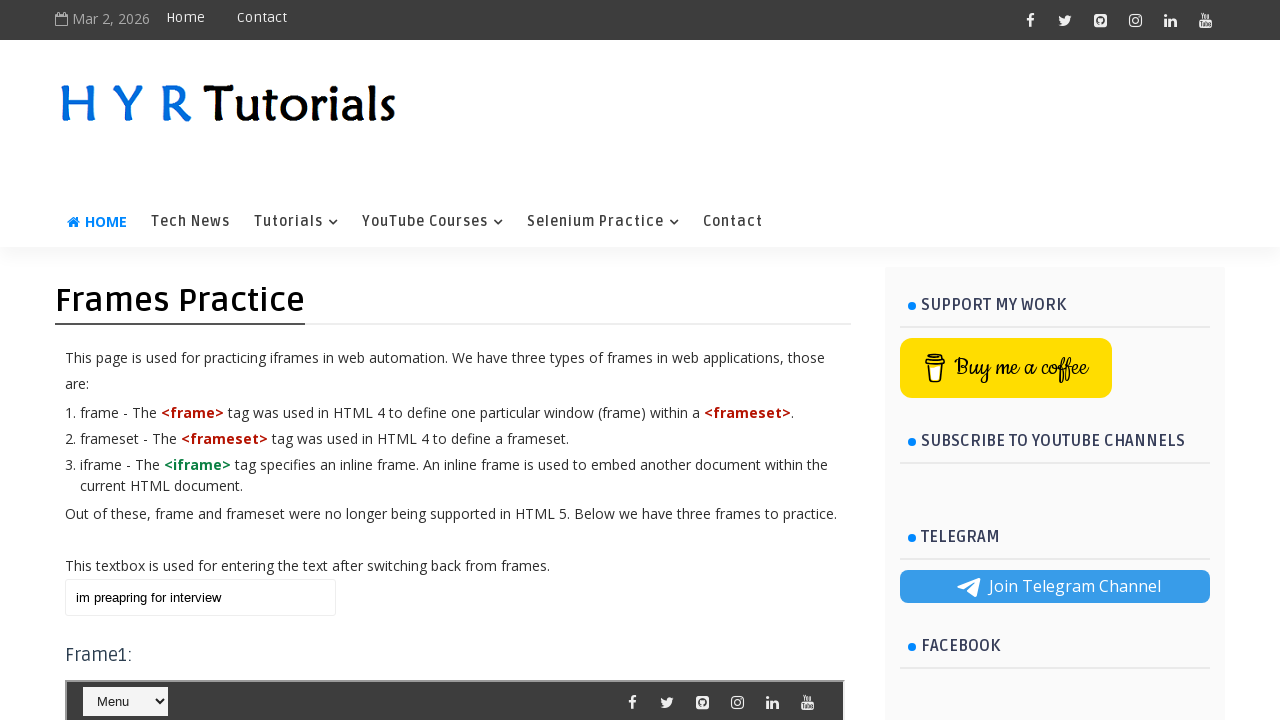

Selected course option by index 1 in frame 1 on #frm1 >> internal:control=enter-frame >> #course
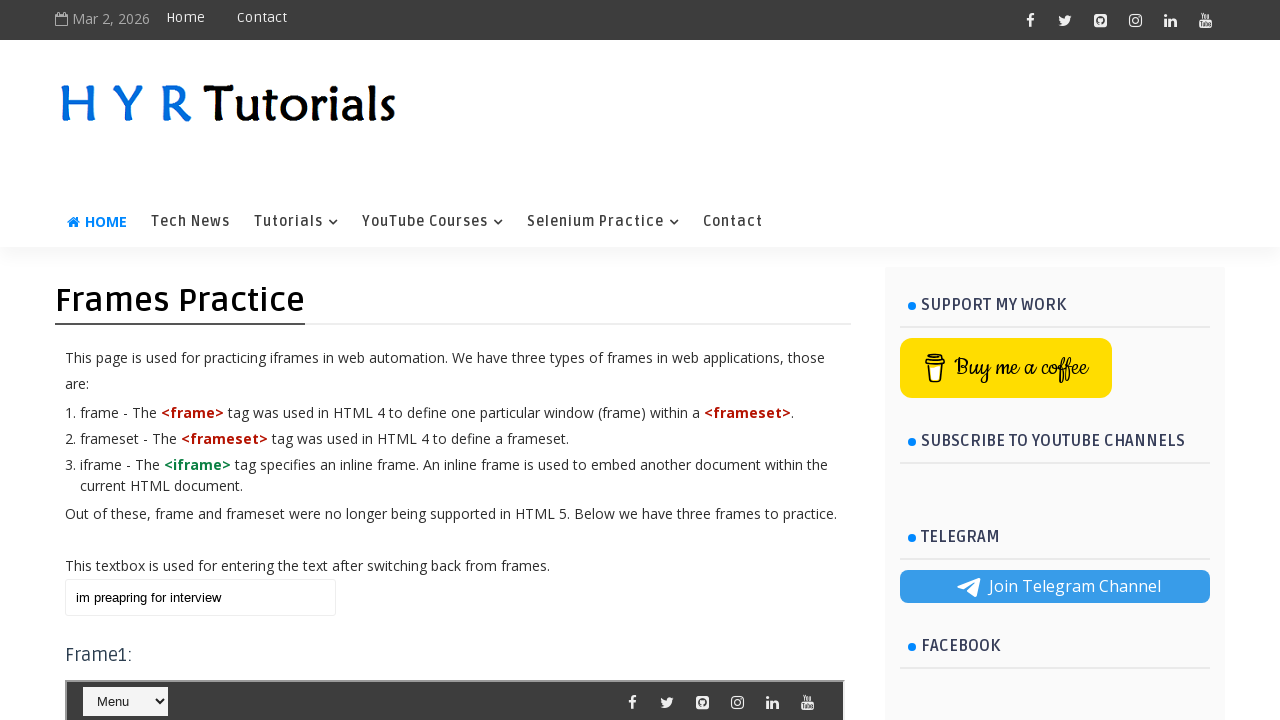

Filled name field in main content with 'why not i' on #name
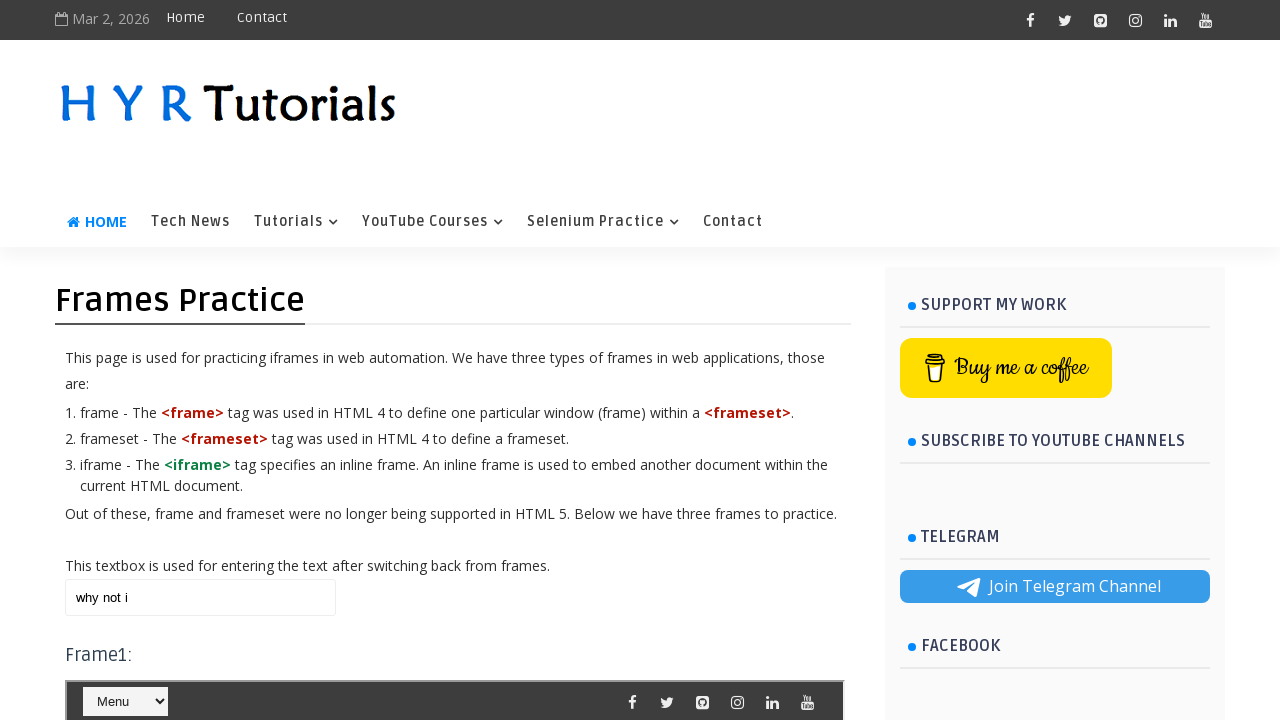

Located frame 2 (#frm2)
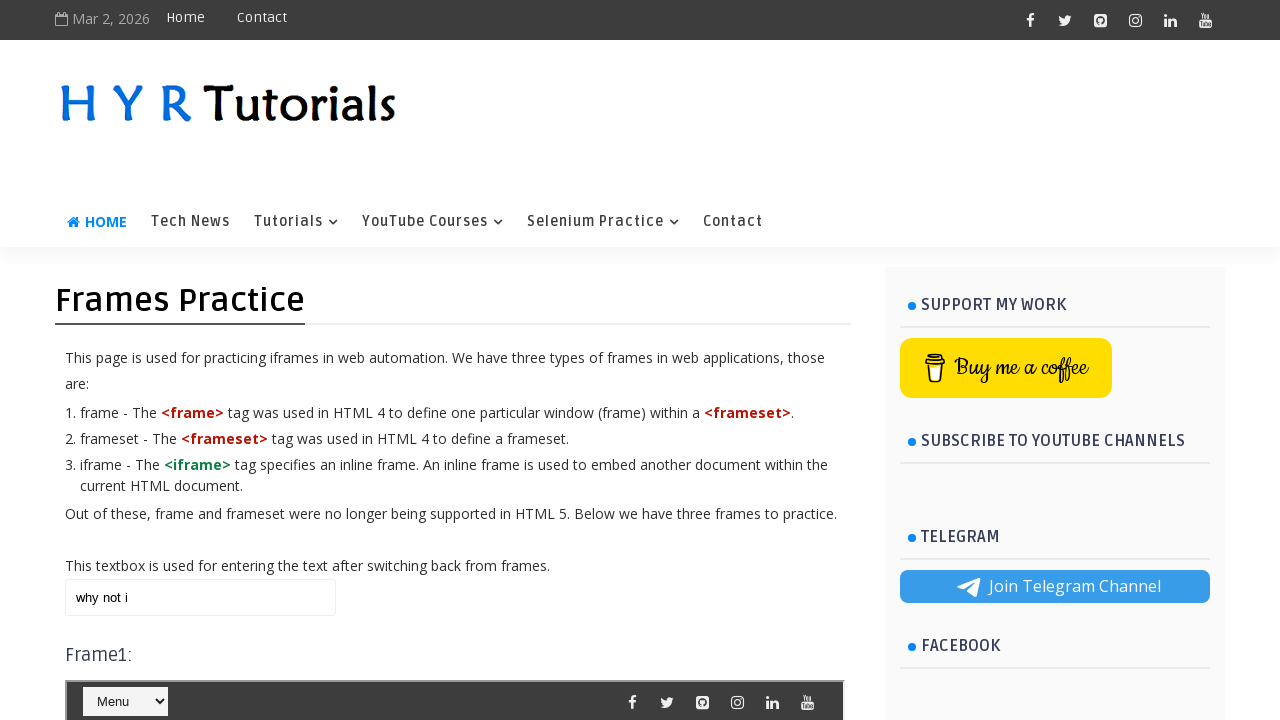

Filled first name field in frame 2 with 'Raj' on #frm2 >> internal:control=enter-frame >> #firstName
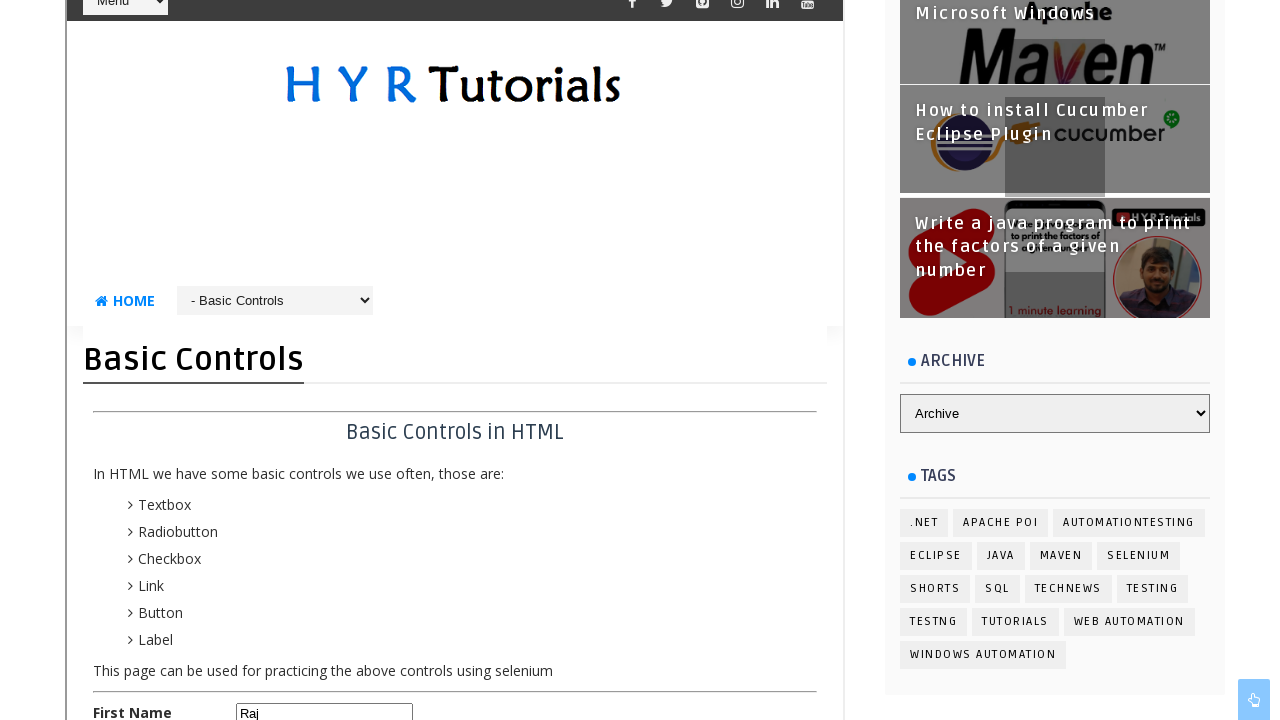

Selected 'Python' option by label in frame 1 on #frm1 >> internal:control=enter-frame >> #course
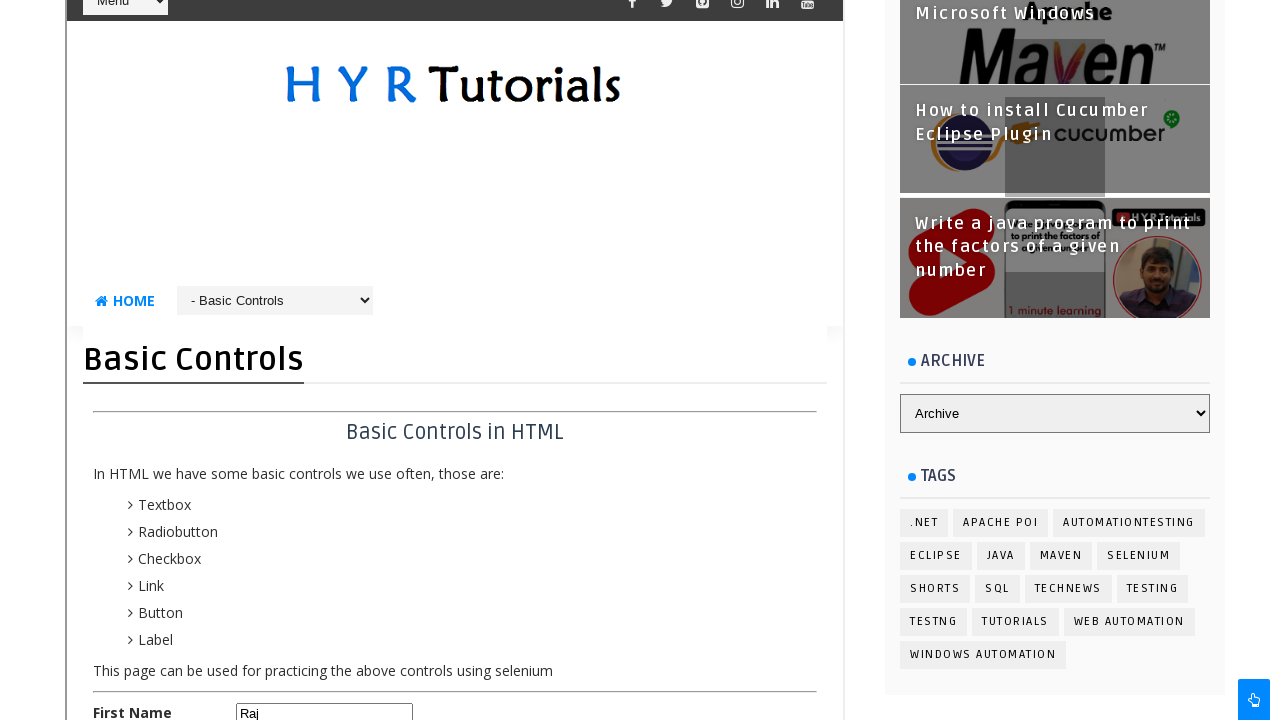

Filled name field in main content with 'sunny ' on #name
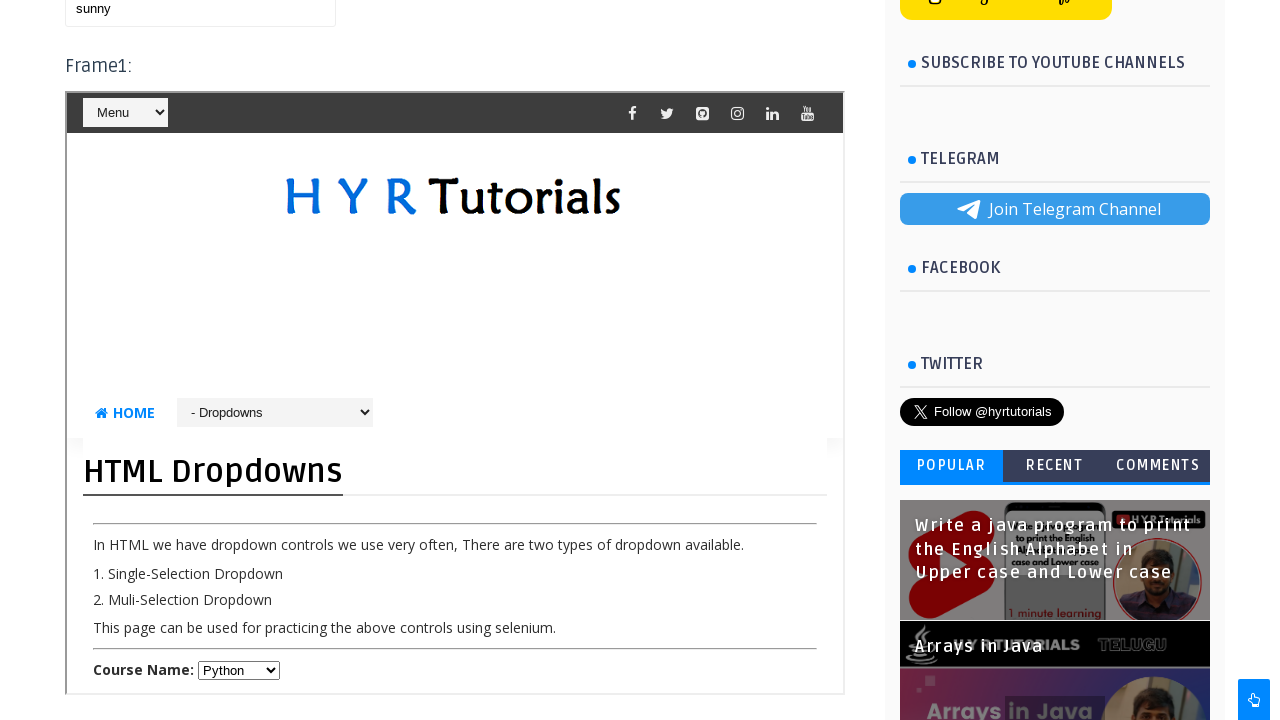

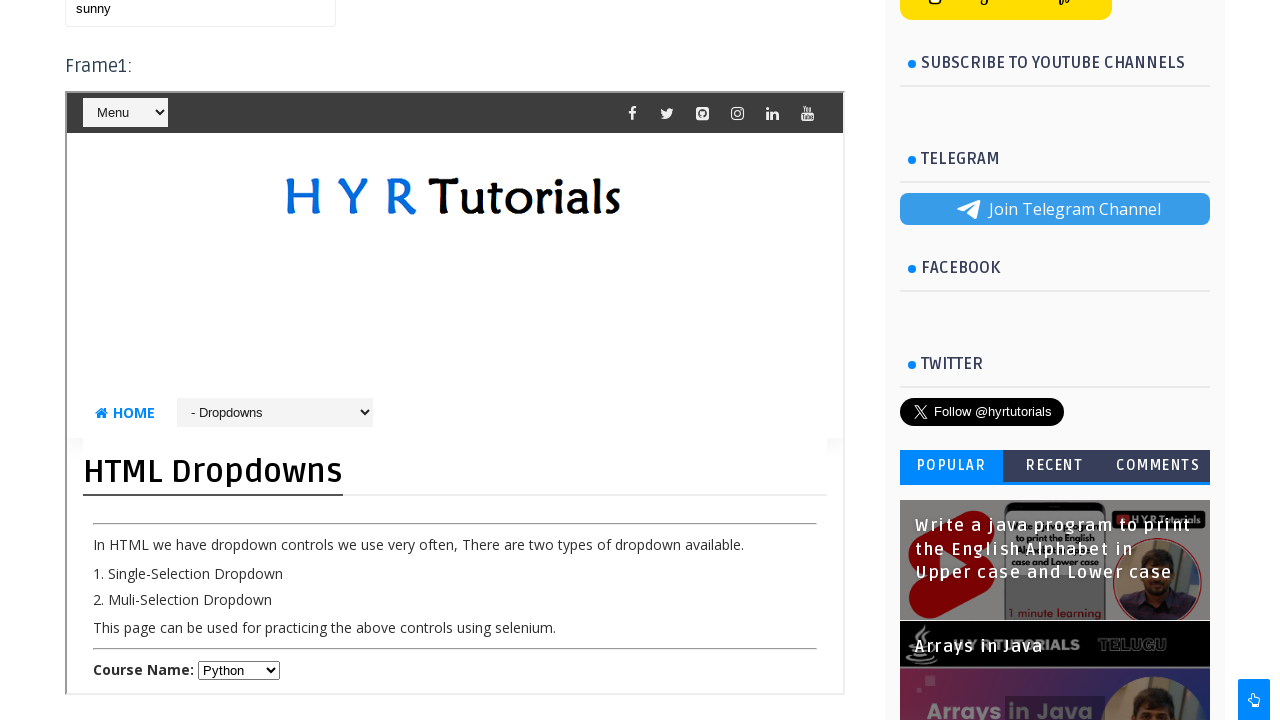